Tests form validation when subscription type is not selected

Starting URL: https://teroauralinna.github.io/vue-demo-form/

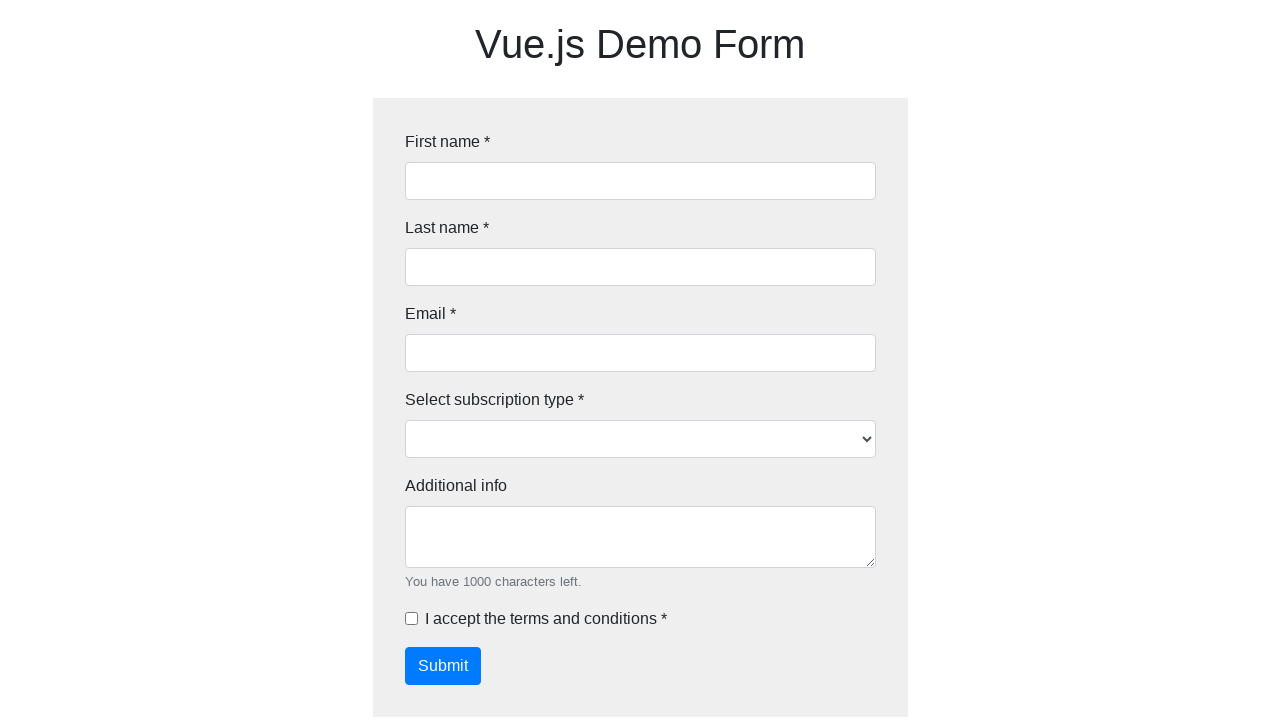

Filled first name field with 'Emily' on #firstName
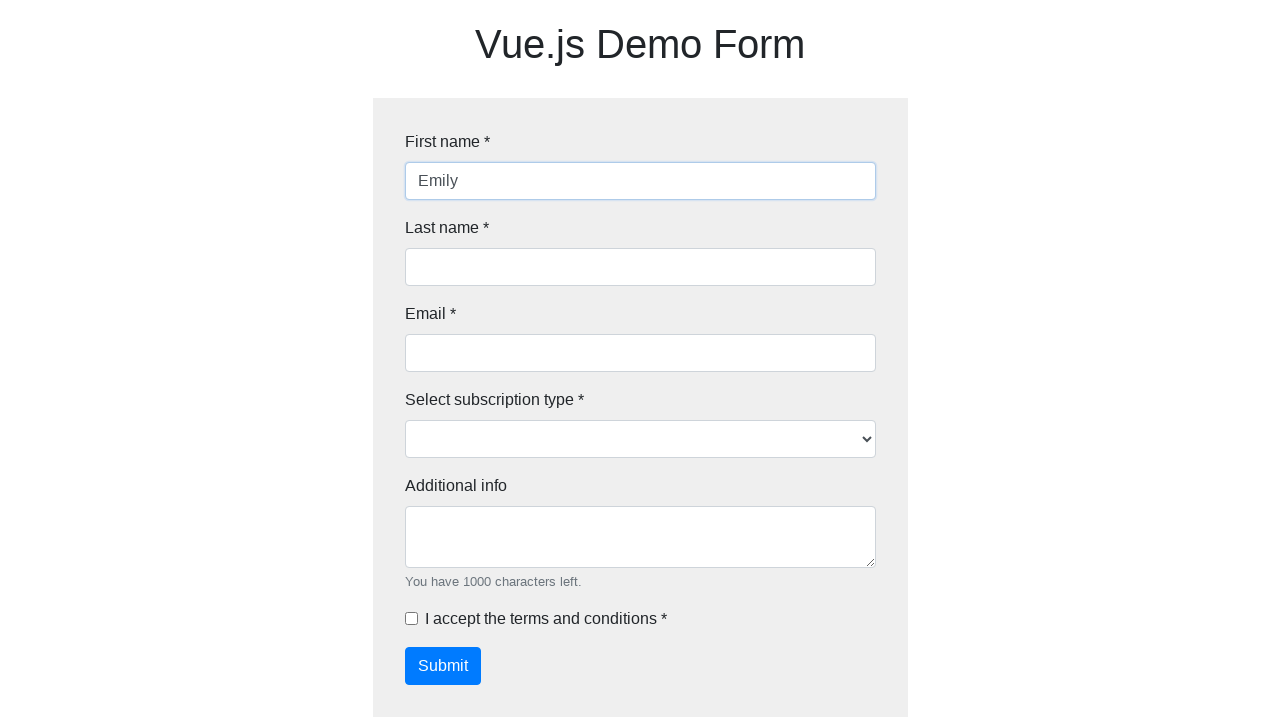

Filled last name field with 'Davis' on #lastName
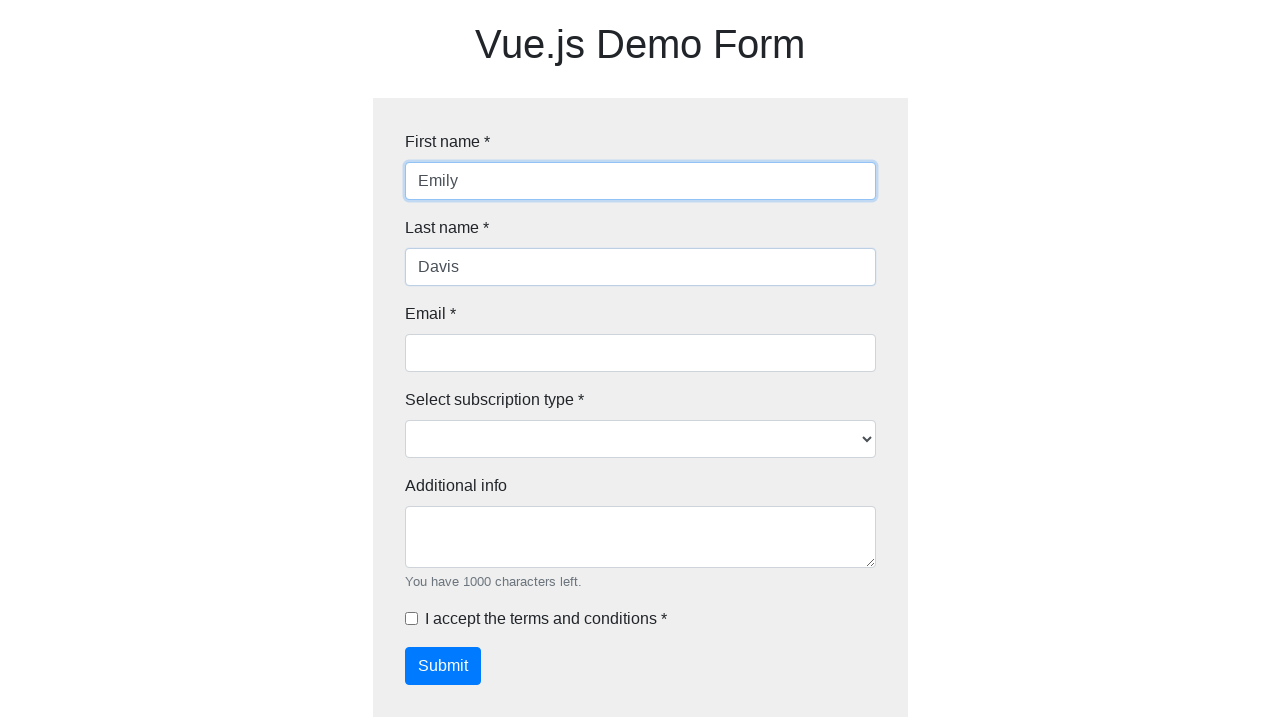

Filled email field with 'emily.davis@gmail.com' on #email
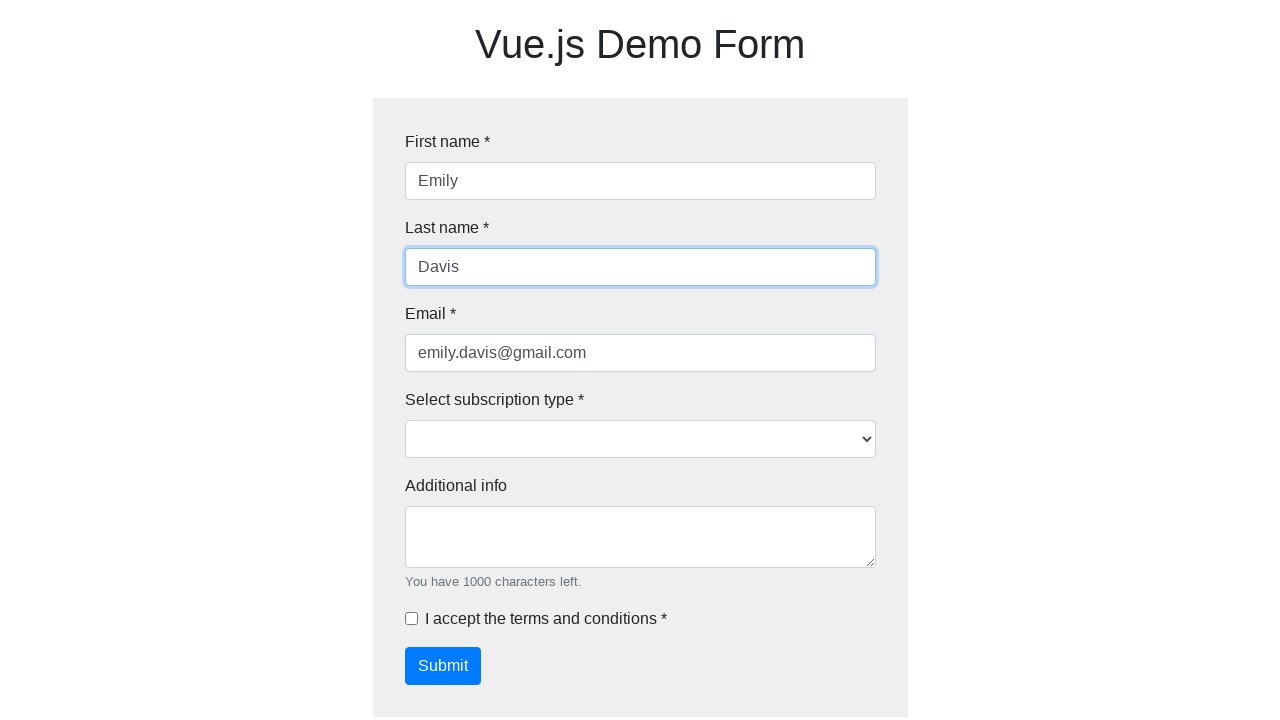

Filled additional info field with test message on #additionalInfo
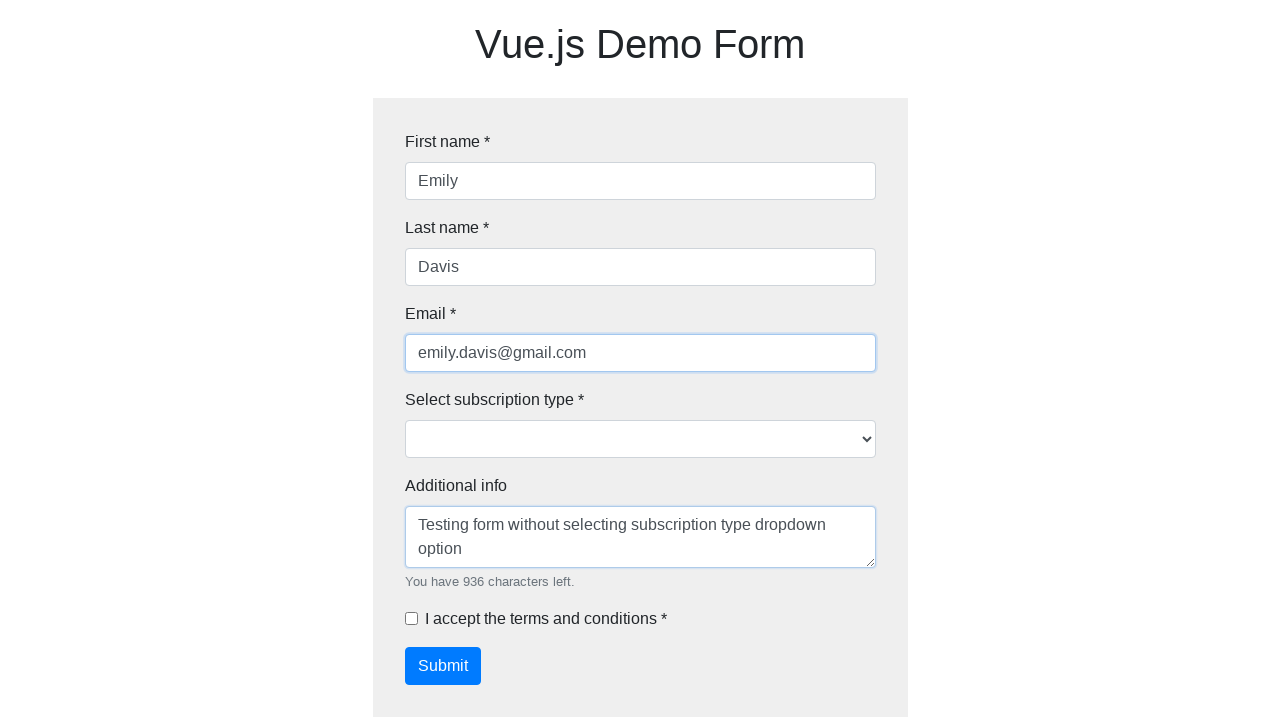

Checked terms and conditions checkbox at (411, 618) on #terms
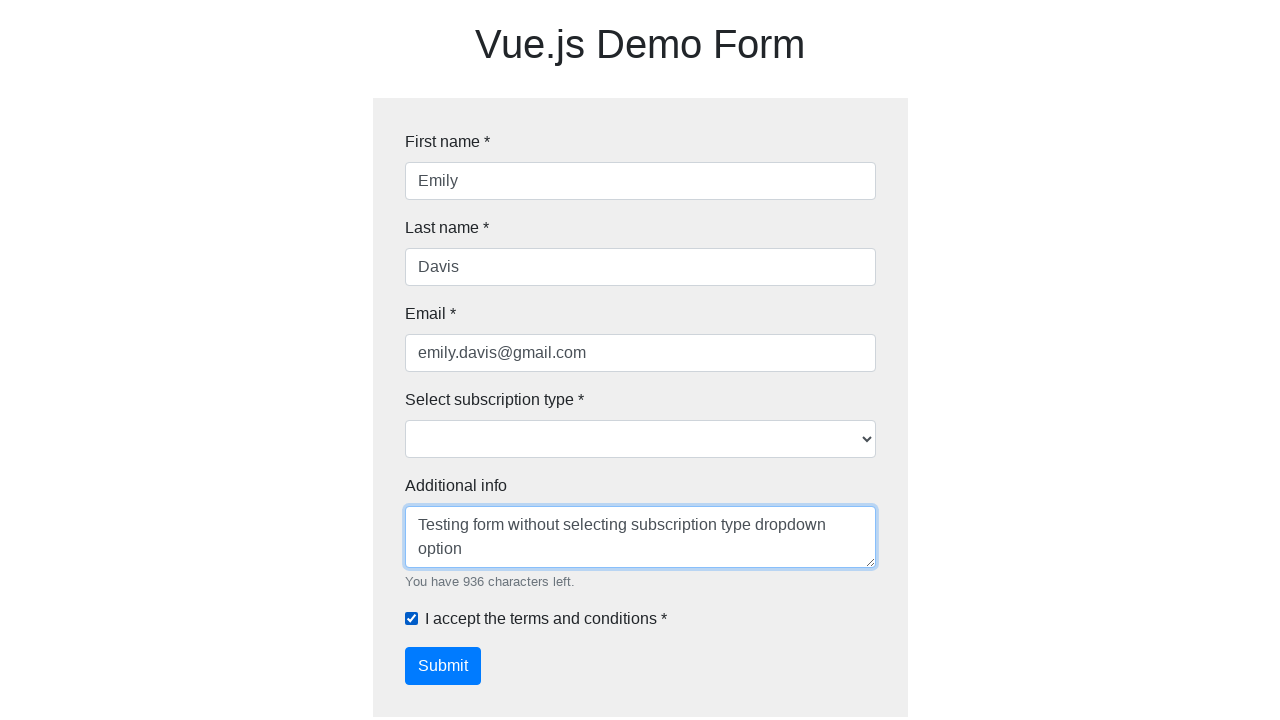

Clicked submit button without selecting subscription type at (442, 666) on xpath=//*[@id="app"]/div/div/div/form/div[7]/button
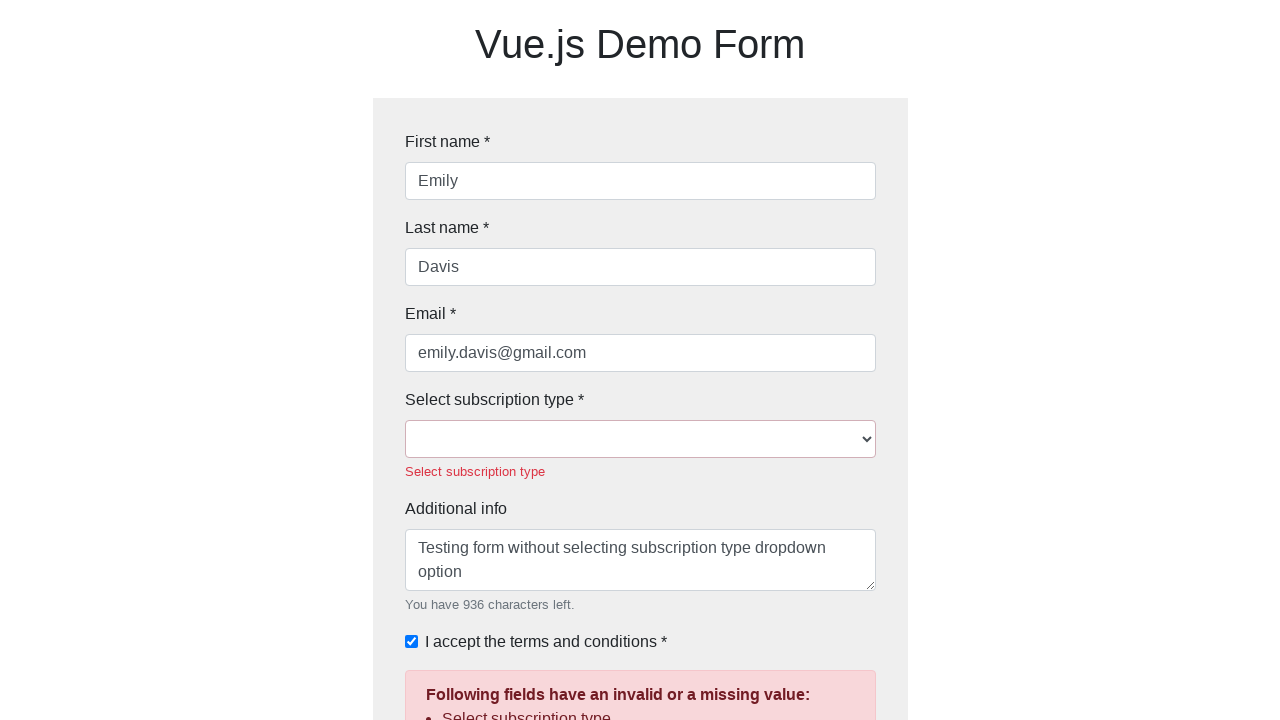

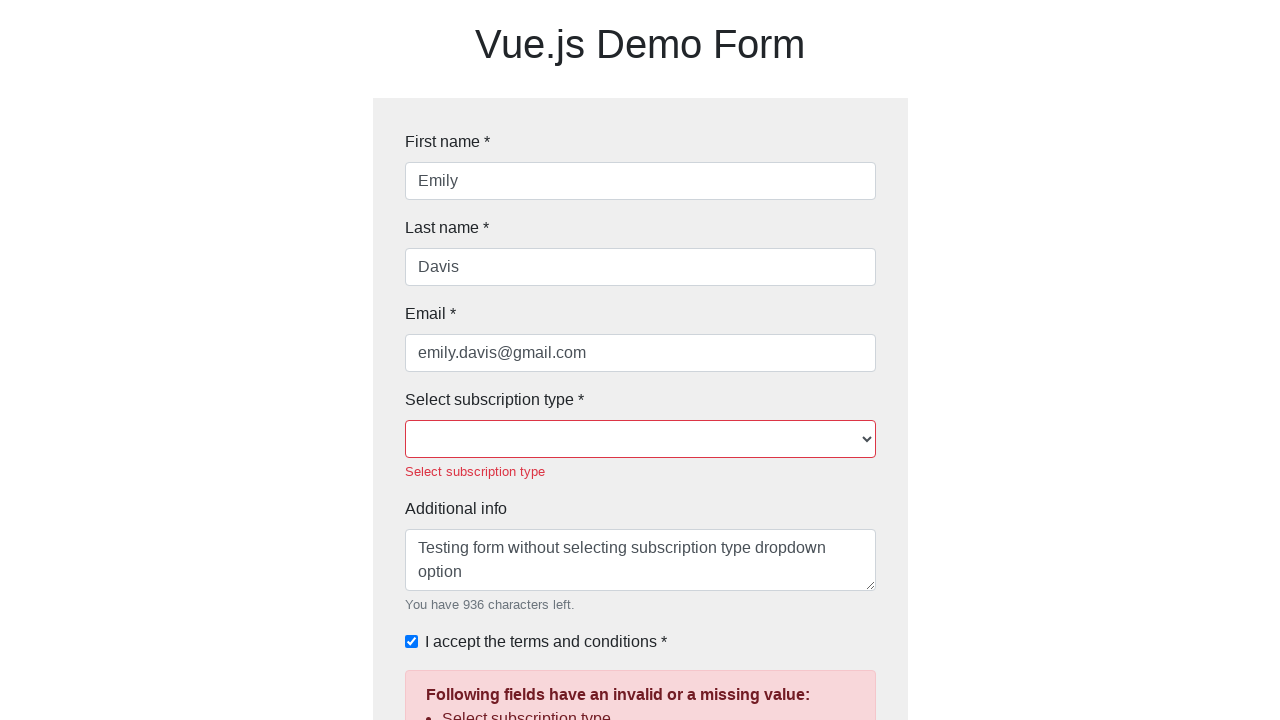